Tests checkbox interaction functionality by checking the selection state of a checkbox and clicking it to toggle its state

Starting URL: https://rahulshettyacademy.com/dropdownsPractise/

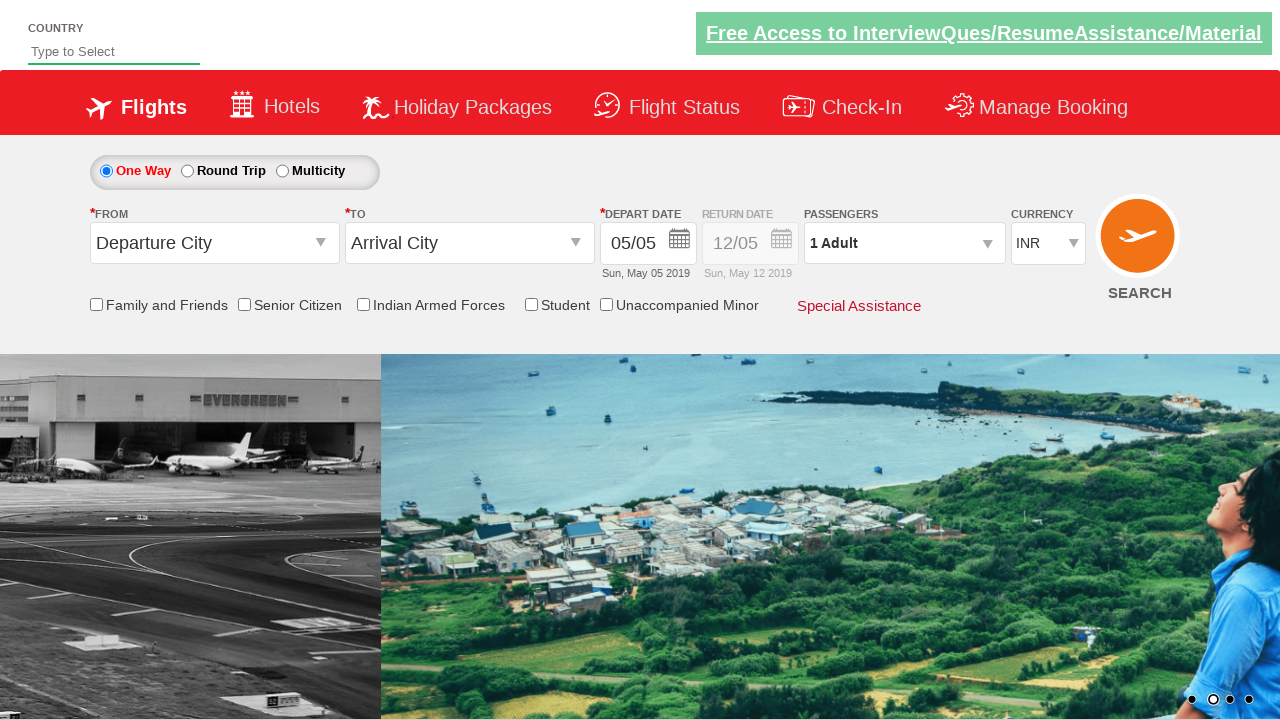

Checked initial state of friends and family checkbox
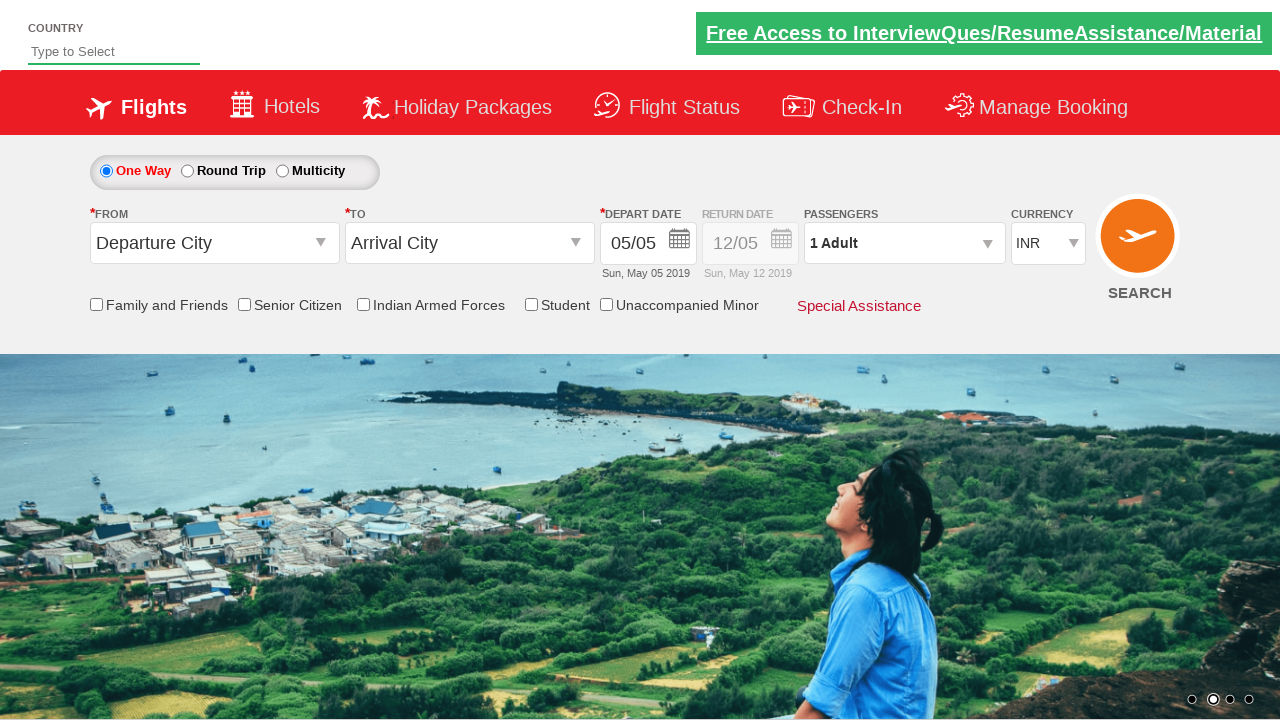

Clicked on the friends and family checkbox to toggle its state at (96, 304) on input[id*='friendsandfamily']
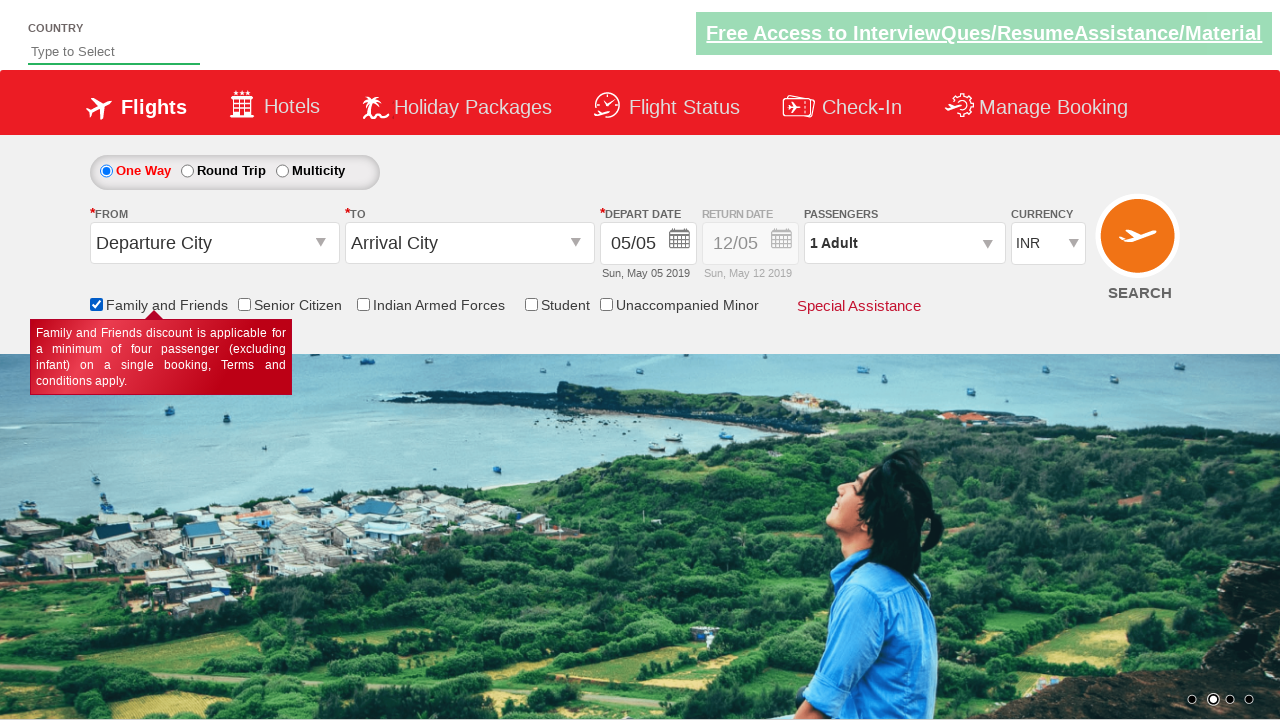

Verified friends and family checkbox is now selected after click
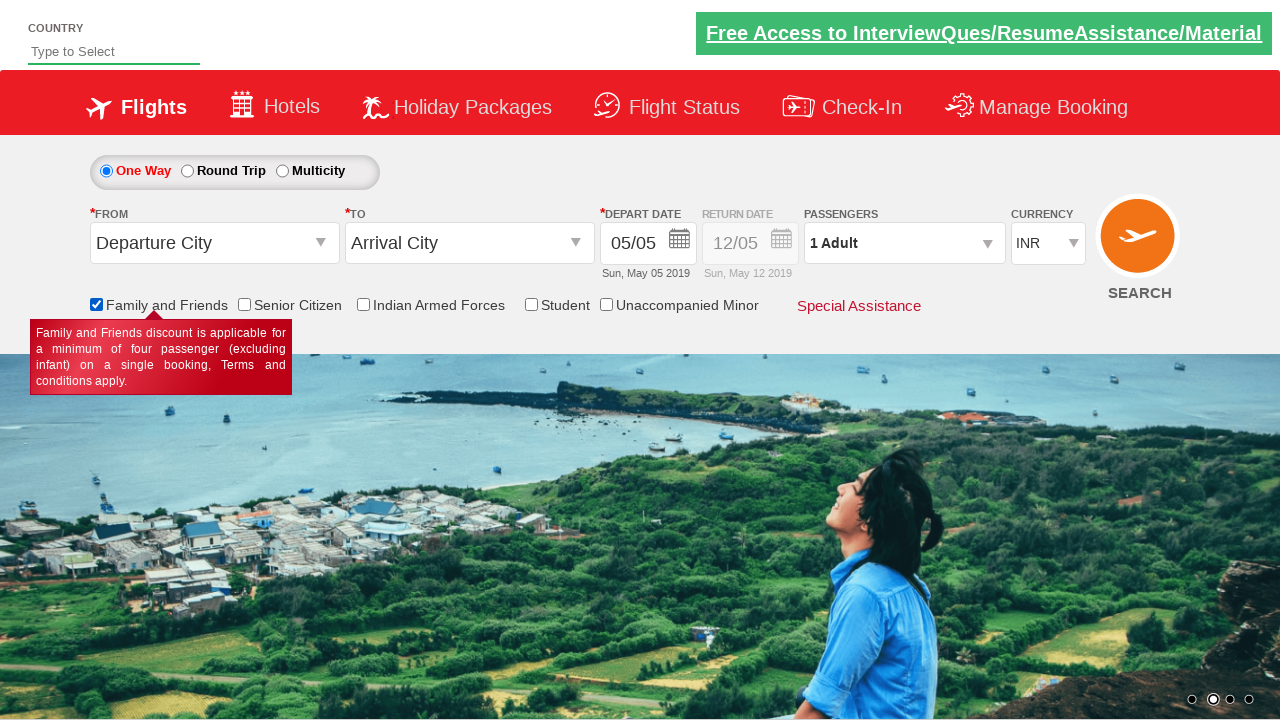

Counted total number of checkboxes on the page
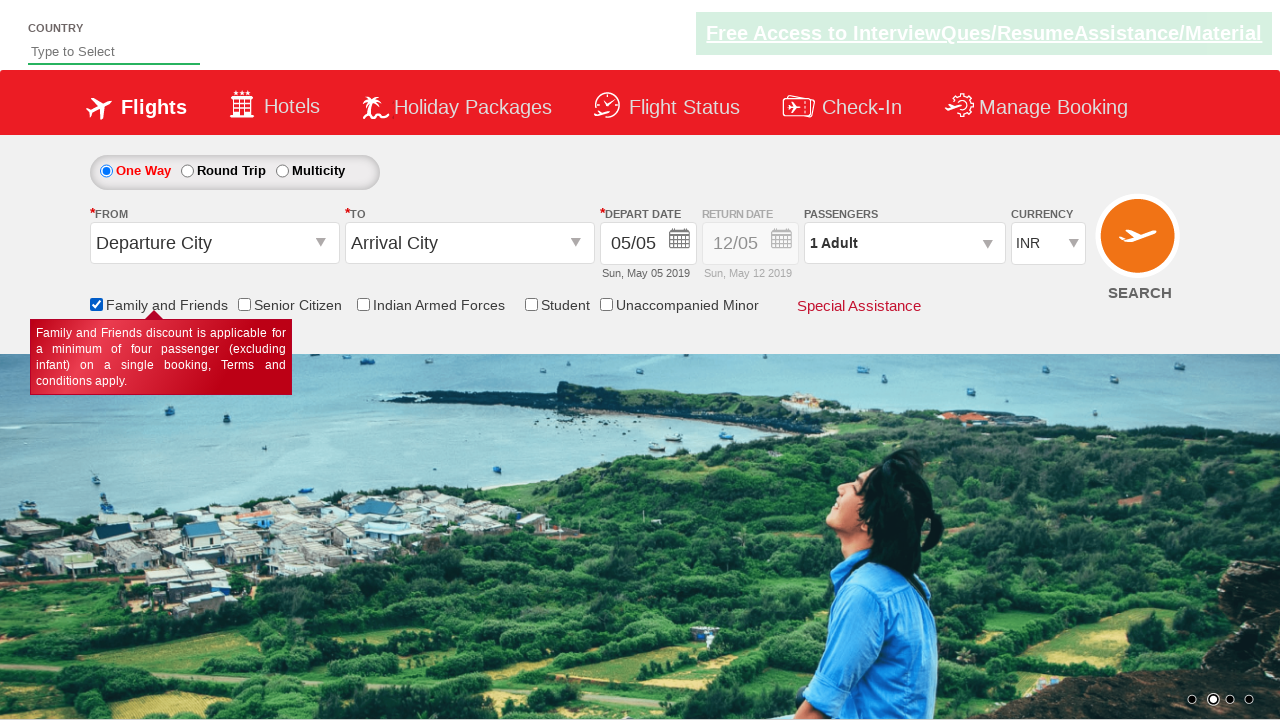

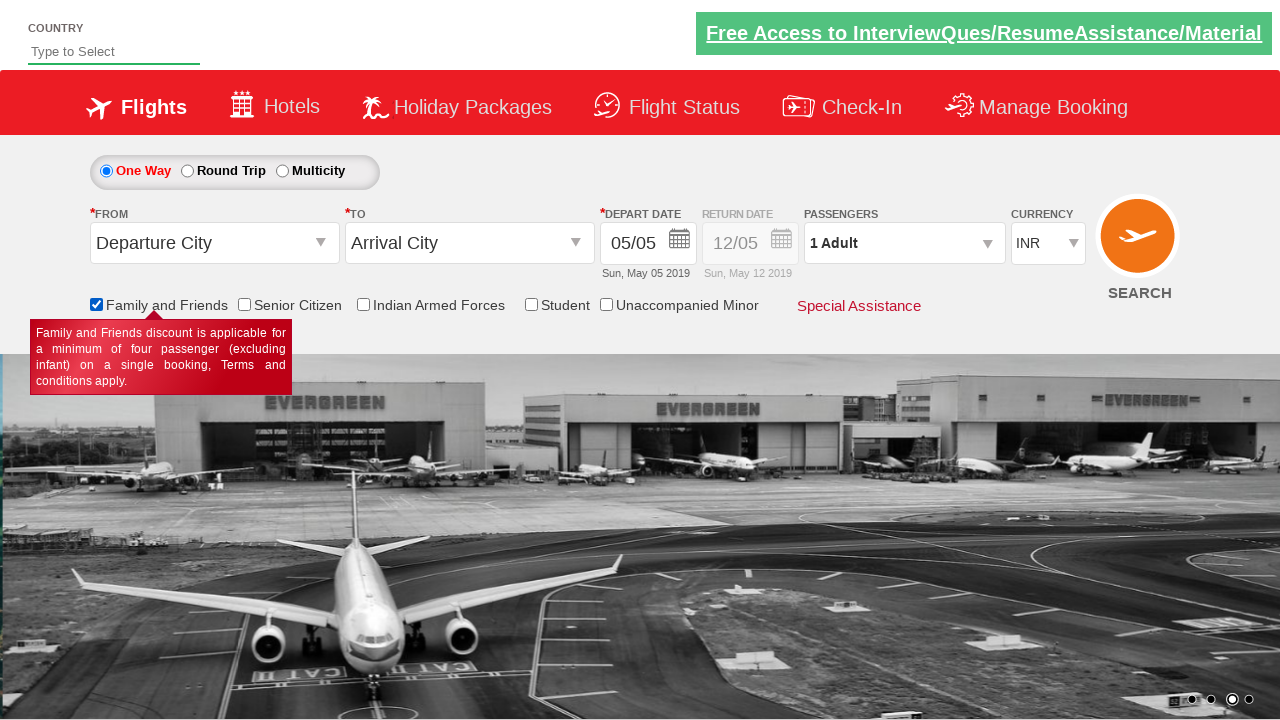